Tests JavaScript confirm alert functionality by filling a name field, clicking a confirm button, and accepting the alert dialog that appears.

Starting URL: https://rahulshettyacademy.com/AutomationPractice/

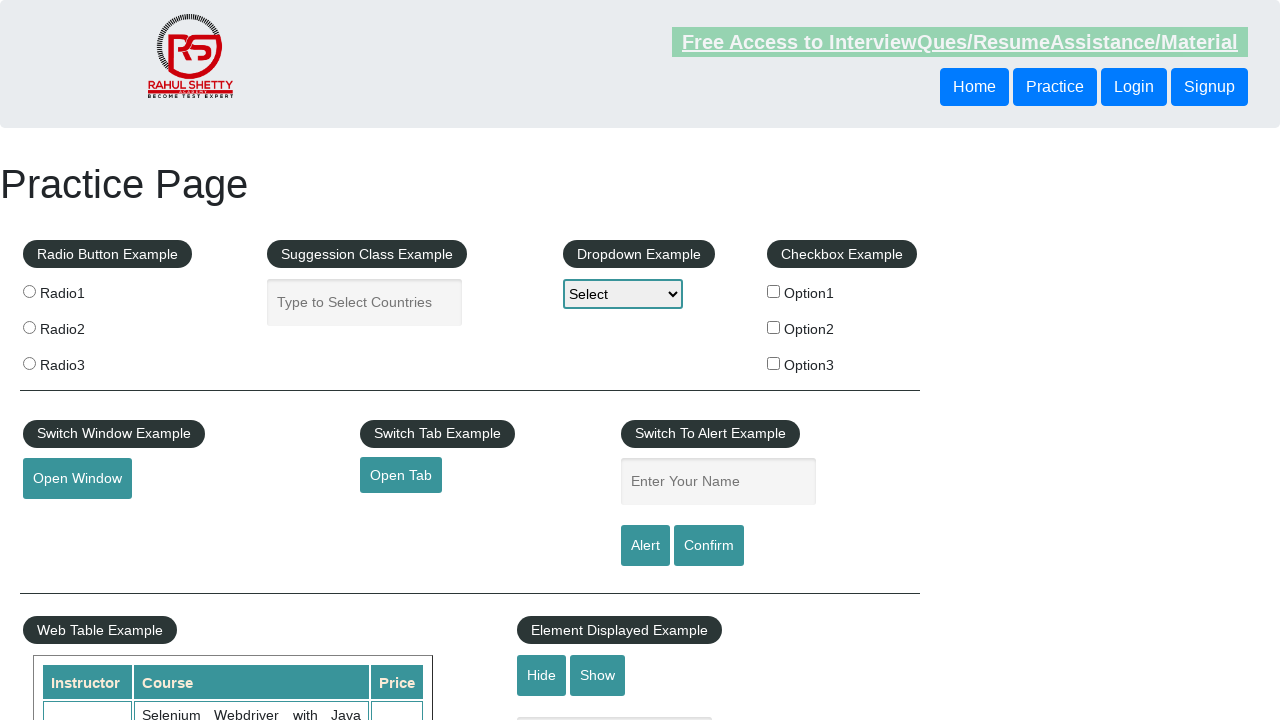

Filled name field with 'Qaysar Abla' on input#name
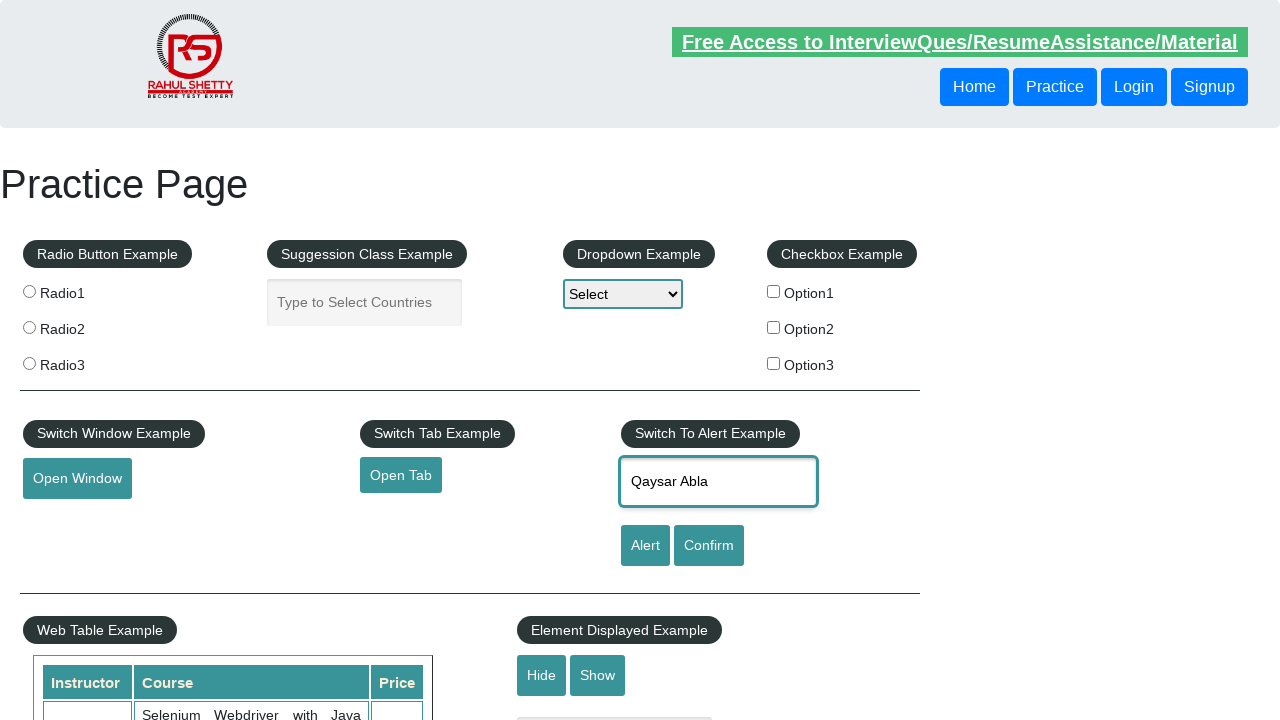

Set up dialog handler to accept confirm alerts
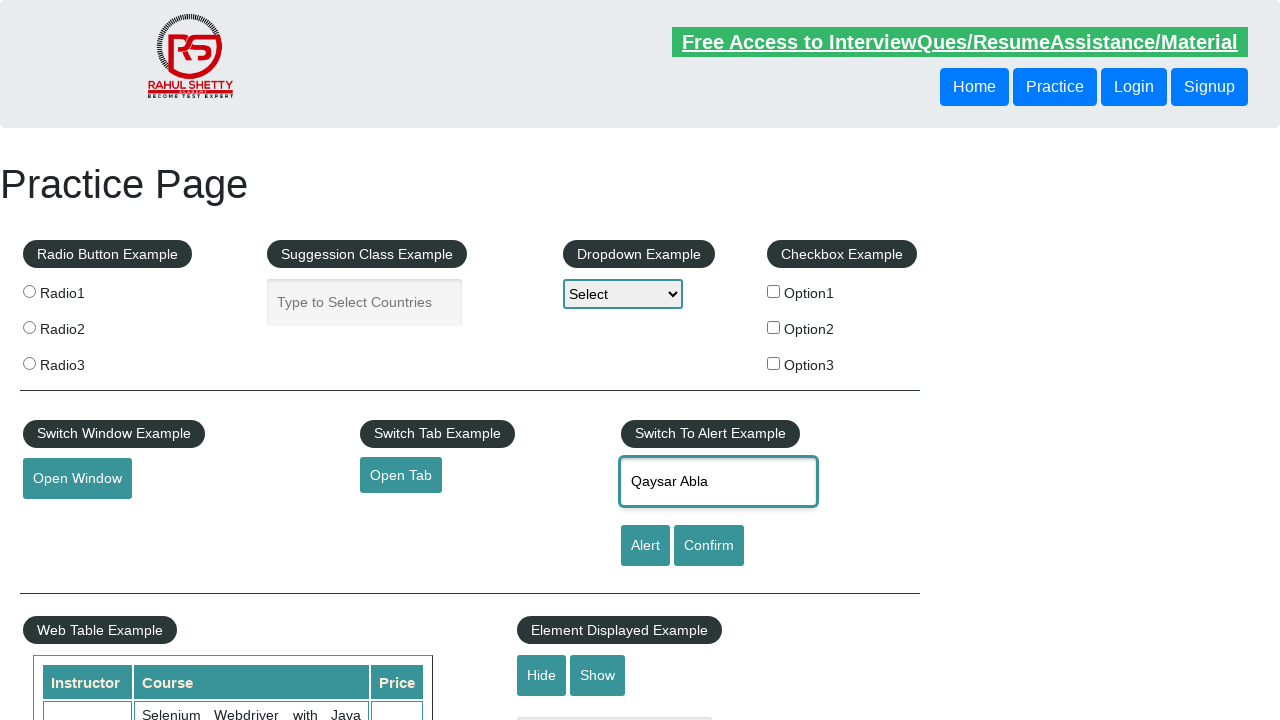

Clicked confirm button to trigger alert dialog at (709, 546) on input#confirmbtn
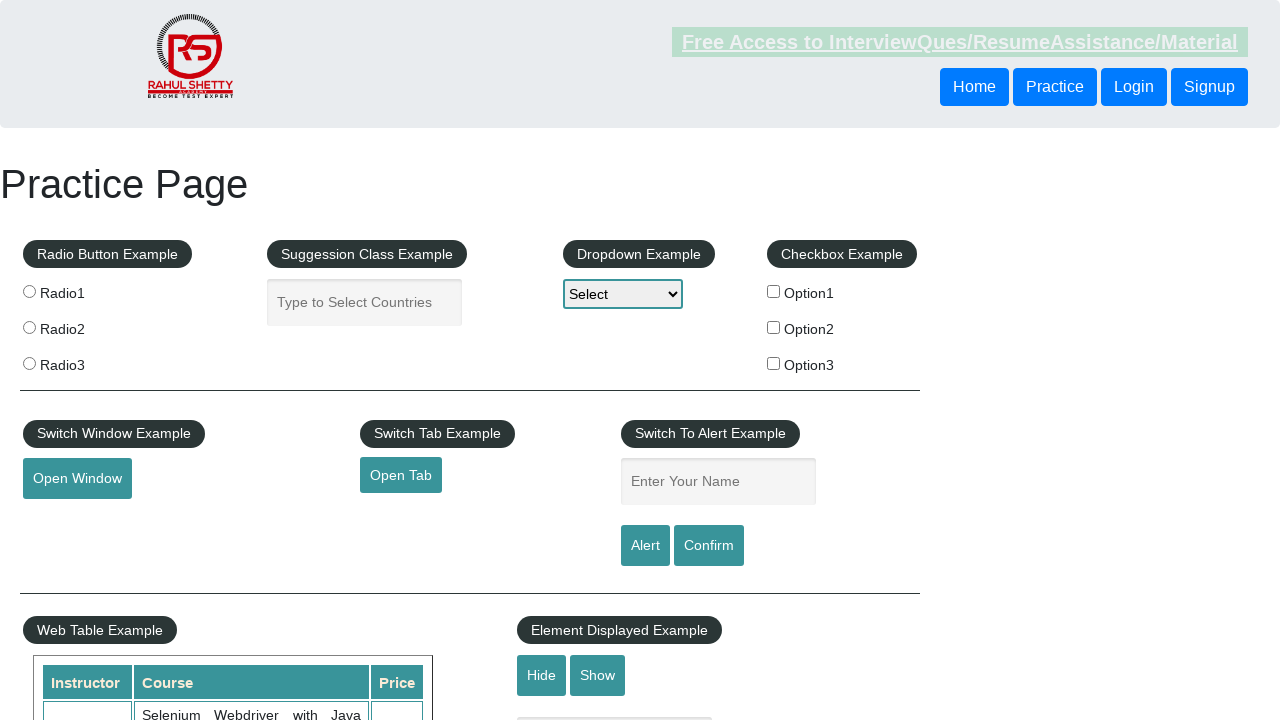

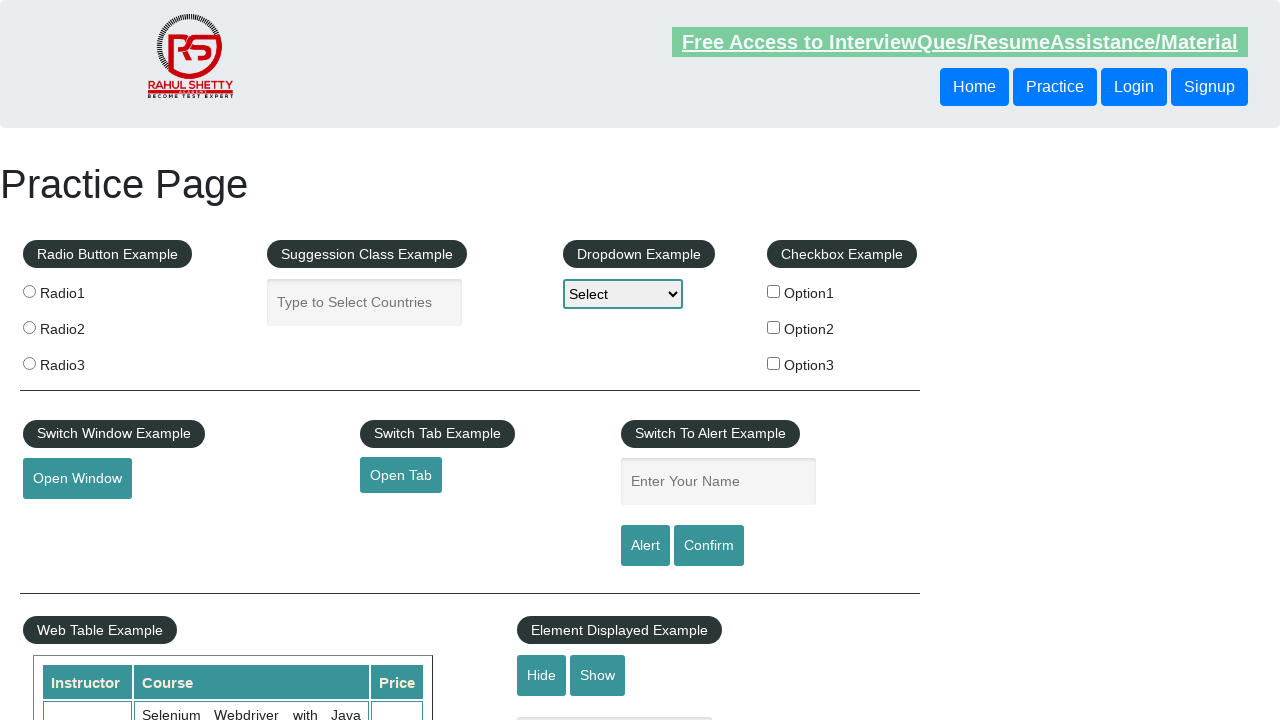